Navigates to a CodeSandbox GitHub import URL to load a project directly from a GitHub repository and waits for the import to complete

Starting URL: https://codesandbox.io/s/github/kpm34/college-football-fantasy-app

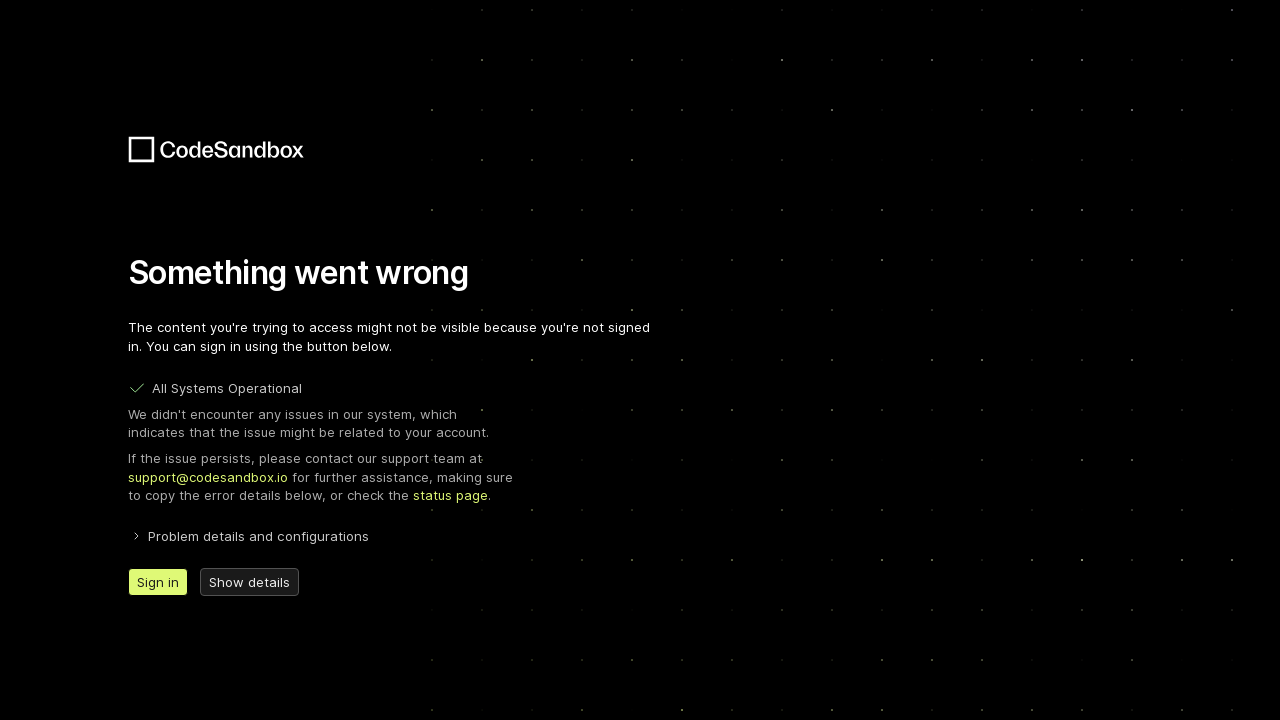

Waited 15 seconds for sandbox to load from GitHub import
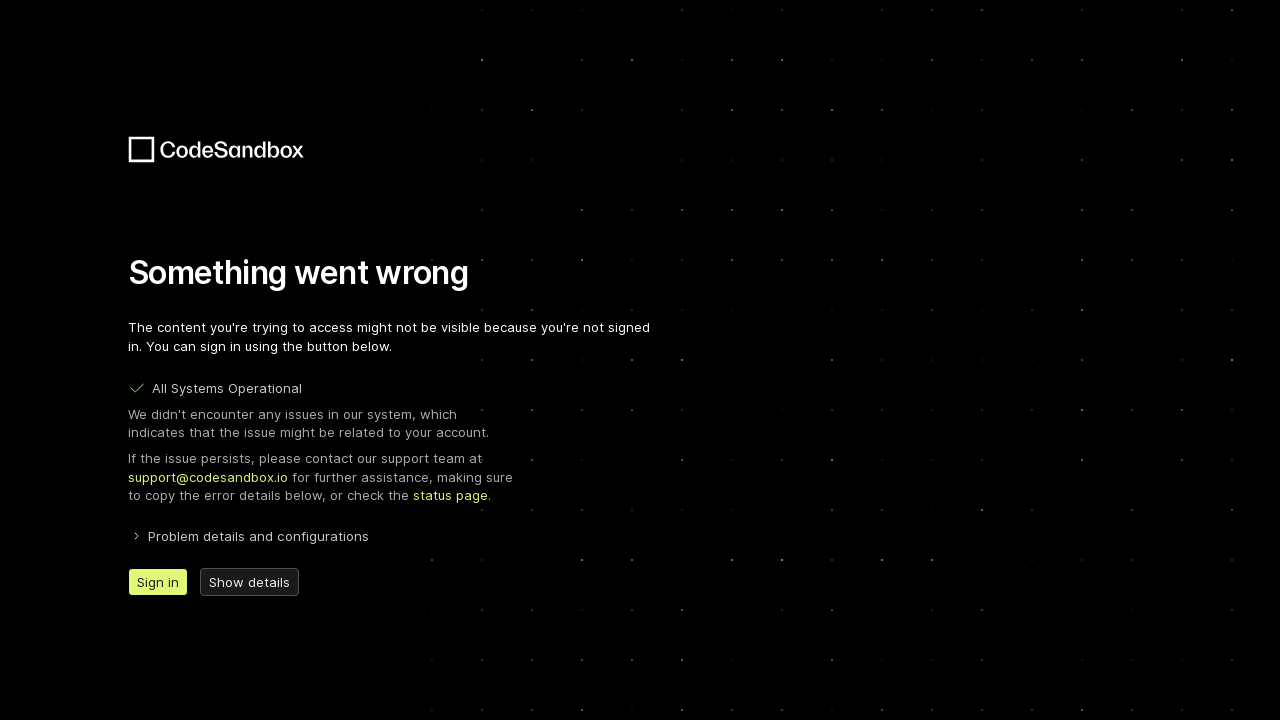

Verified page body element loaded, confirming sandbox import completion
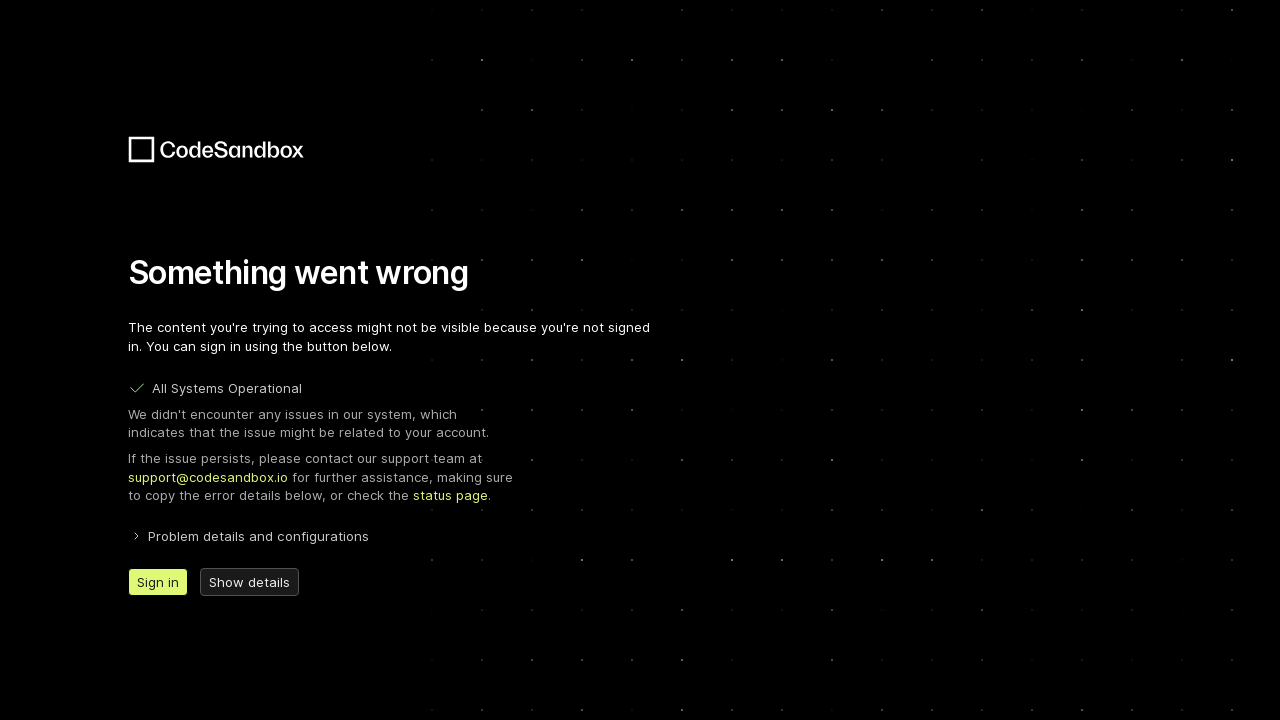

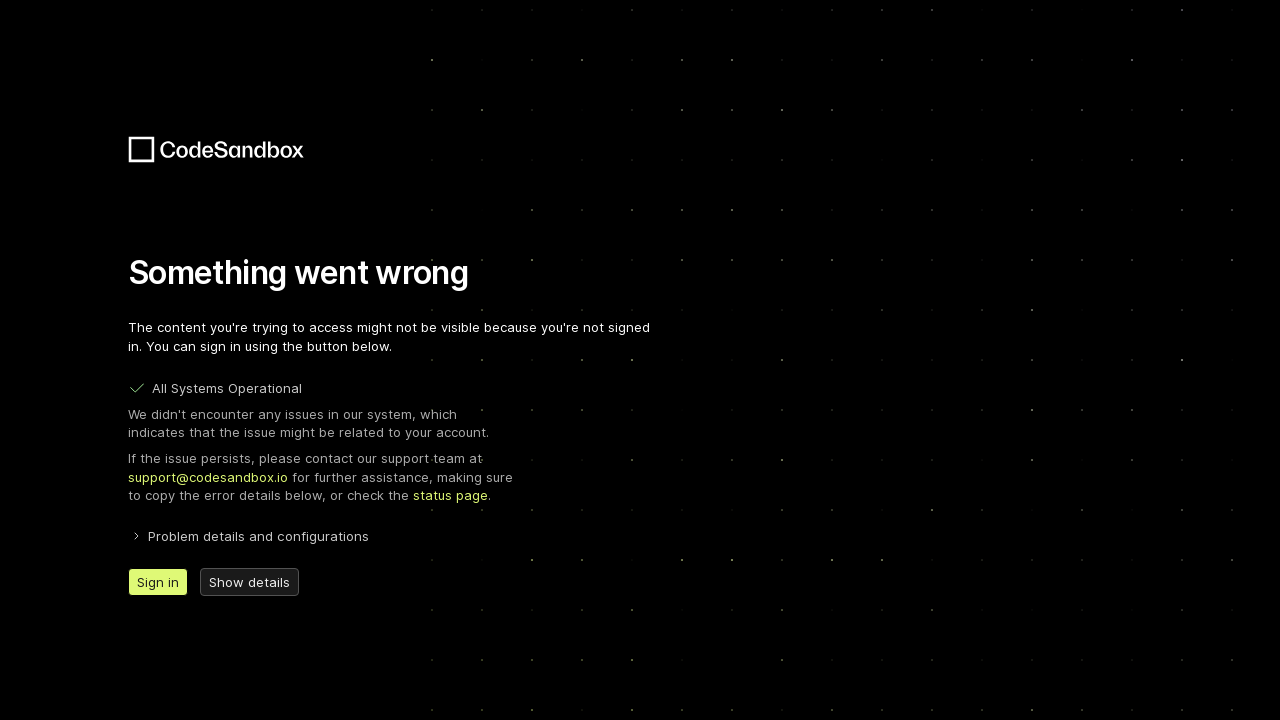